Tests that a bank manager can select different currency options (Dollar, Pound, Rupee) from a dropdown on the Open Account page and verifies each selection is correctly displayed.

Starting URL: https://www.globalsqa.com/angularJs-protractor/BankingProject/#/manager/openAccount

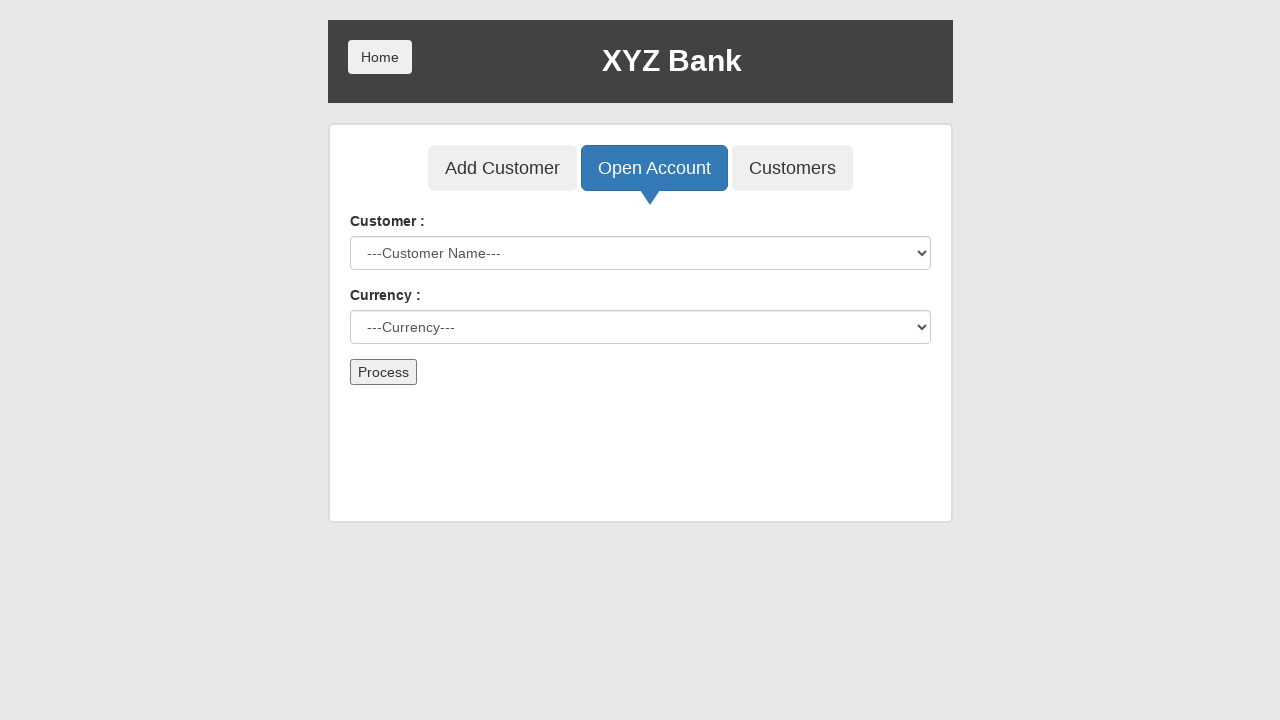

Selected Dollar currency from dropdown on select#currency
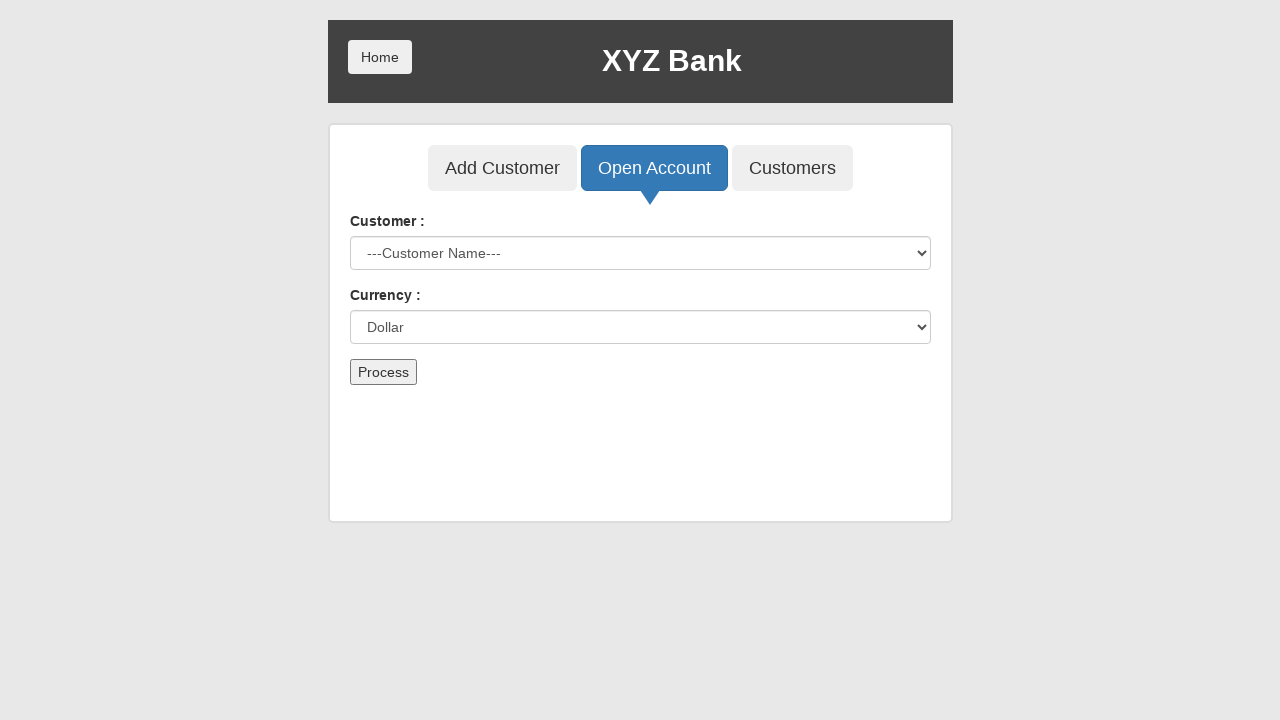

Verified Dollar currency is selected
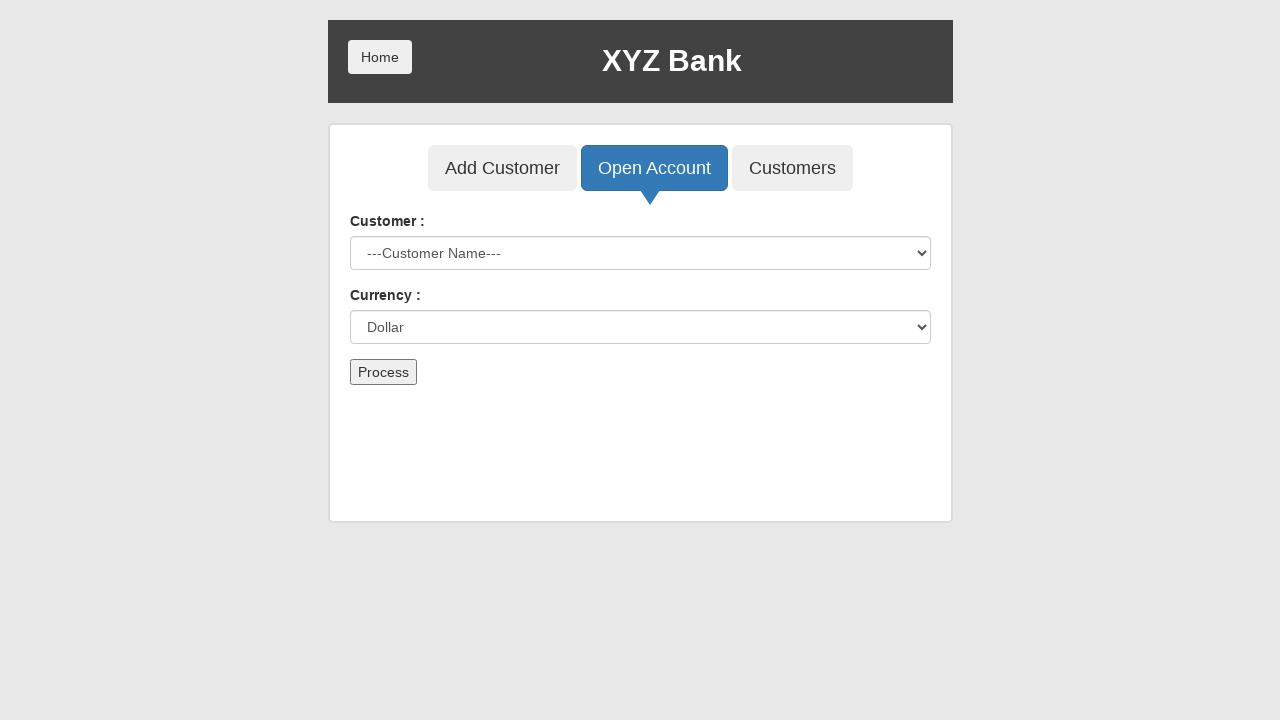

Selected Pound currency from dropdown on select#currency
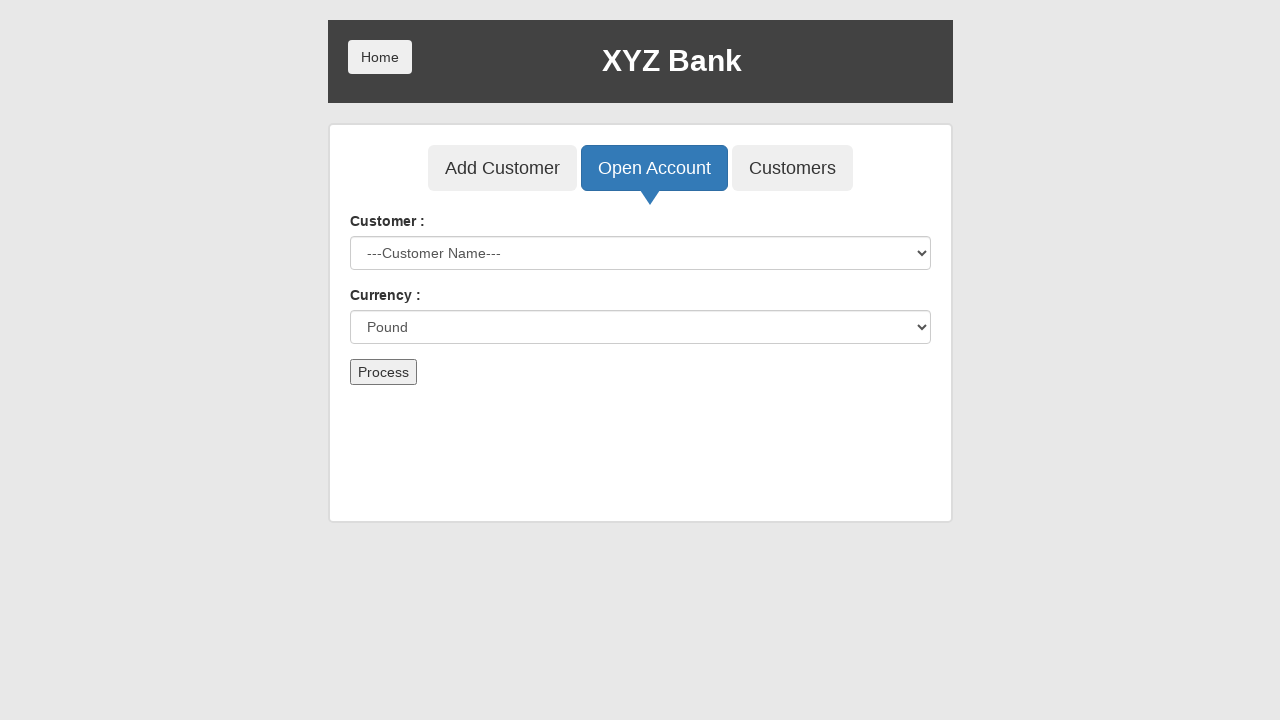

Verified Pound currency is selected
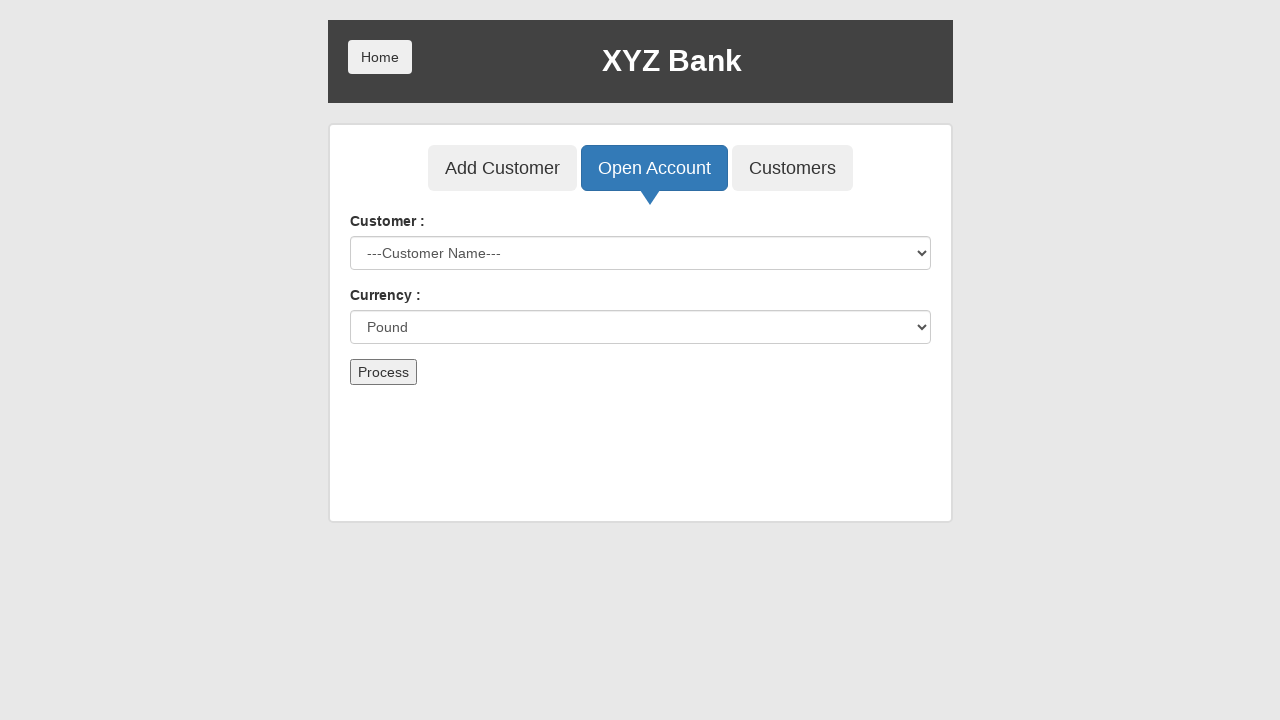

Selected Rupee currency from dropdown on select#currency
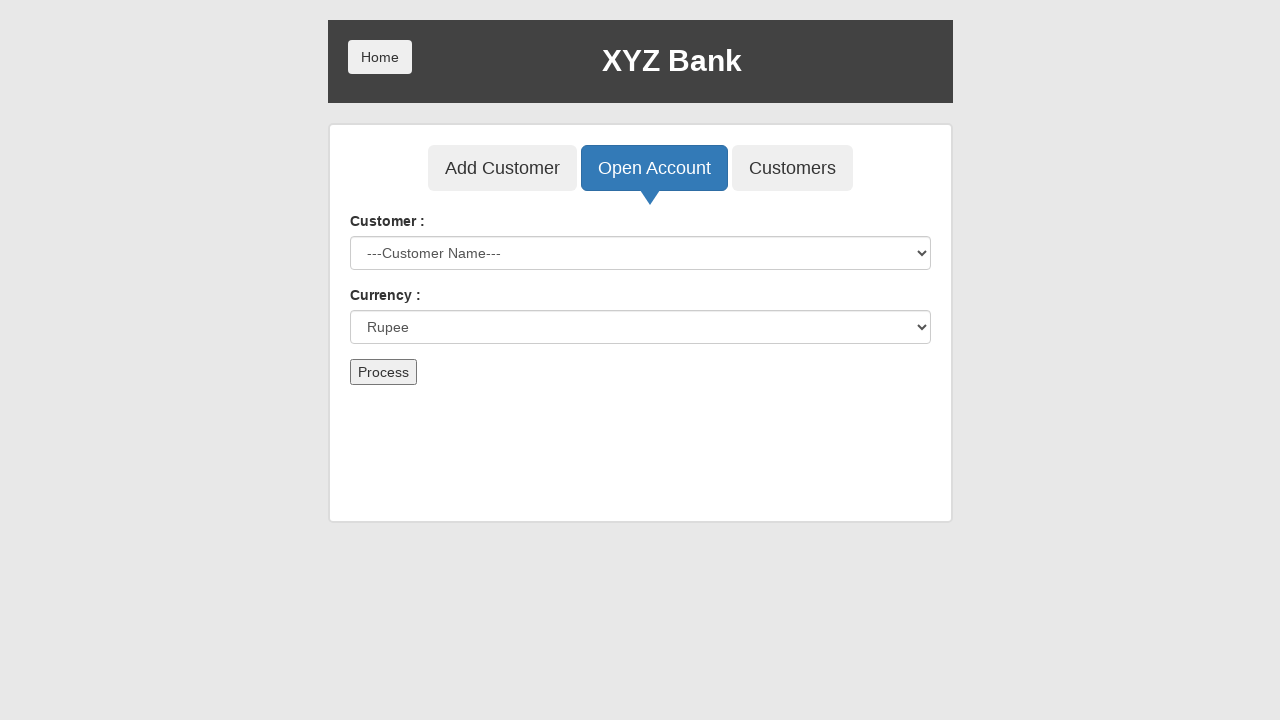

Verified Rupee currency is selected
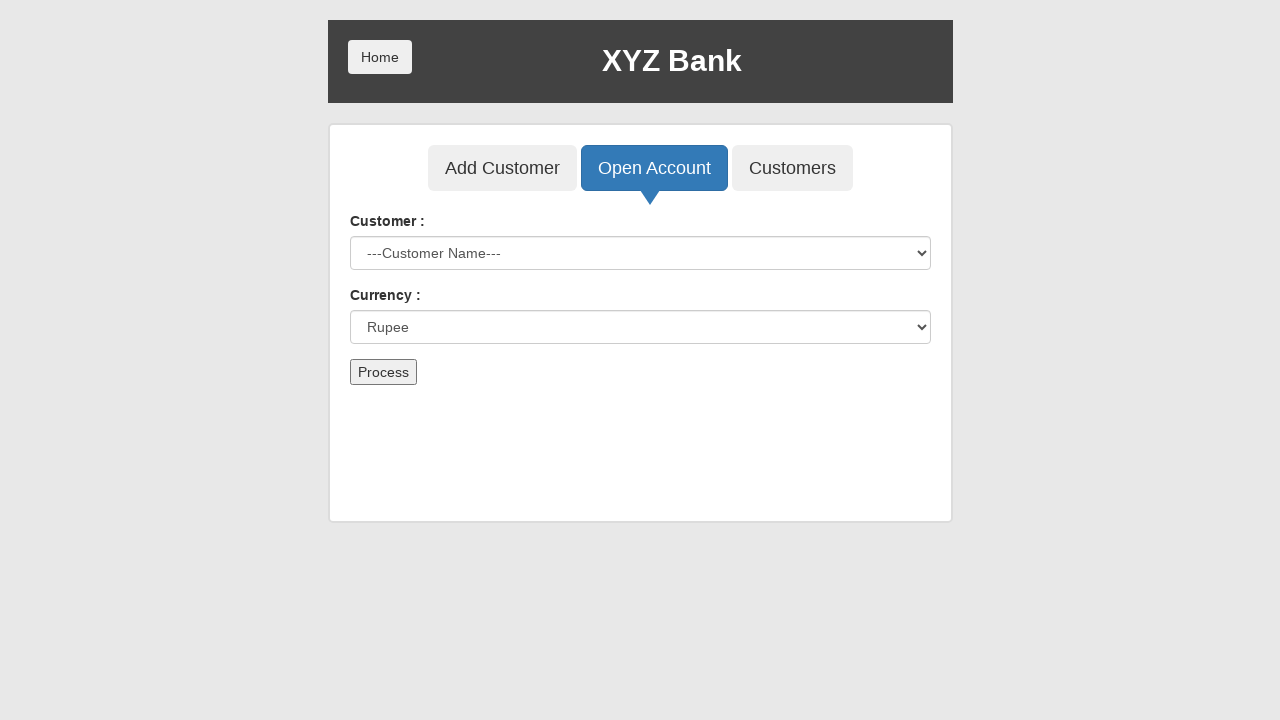

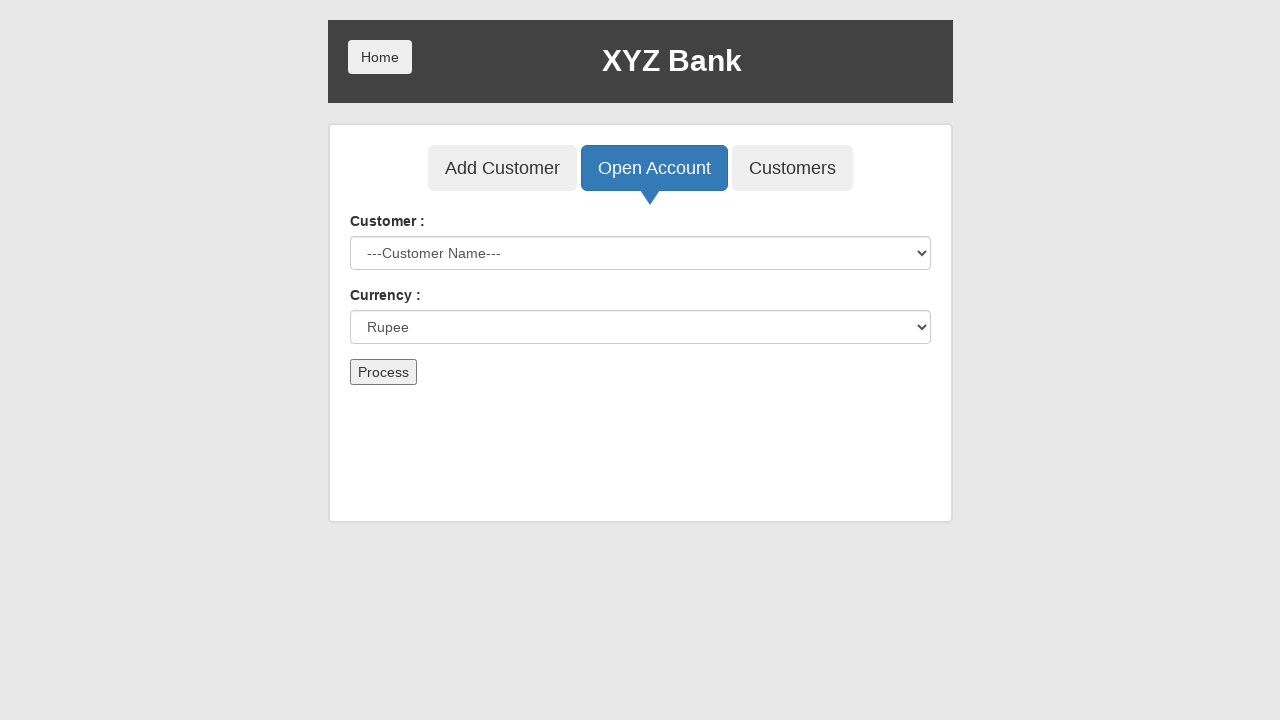